Tests clicking a sequence of dynamically appearing buttons and verifies completion message

Starting URL: https://testpages.herokuapp.com/styled/dynamic-buttons-simple.html

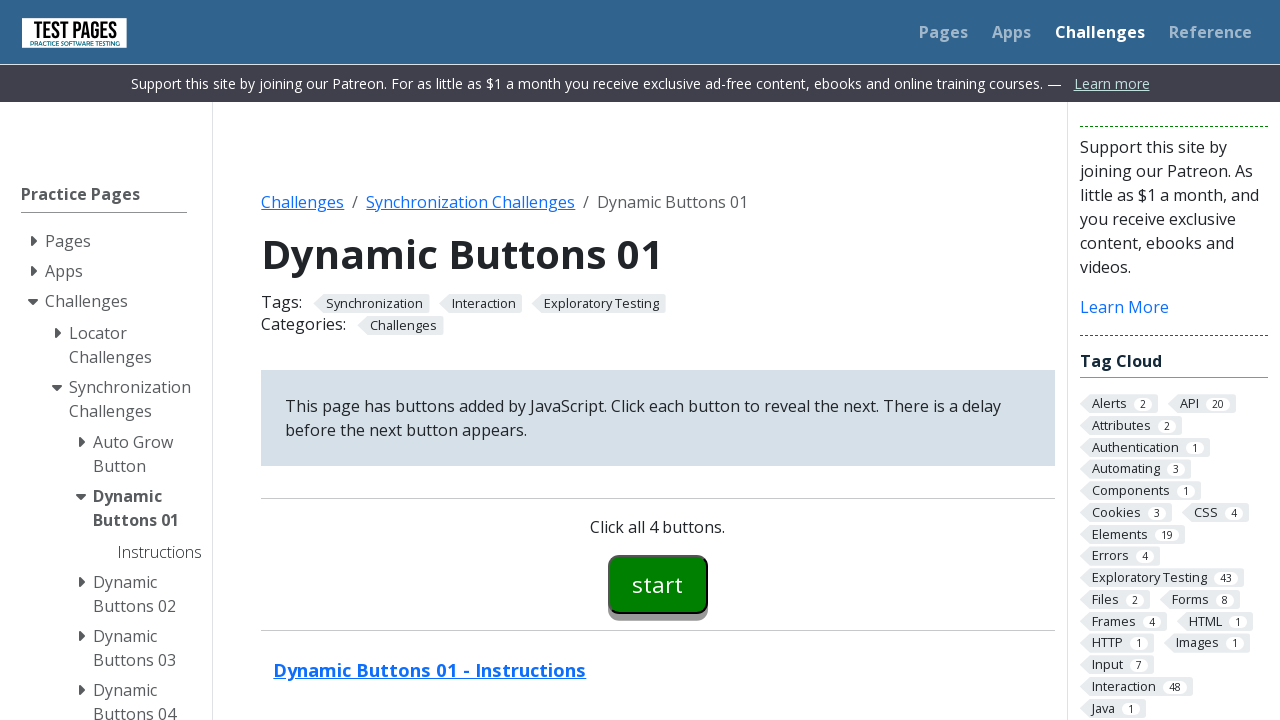

Clicked start button at (658, 584) on #button00
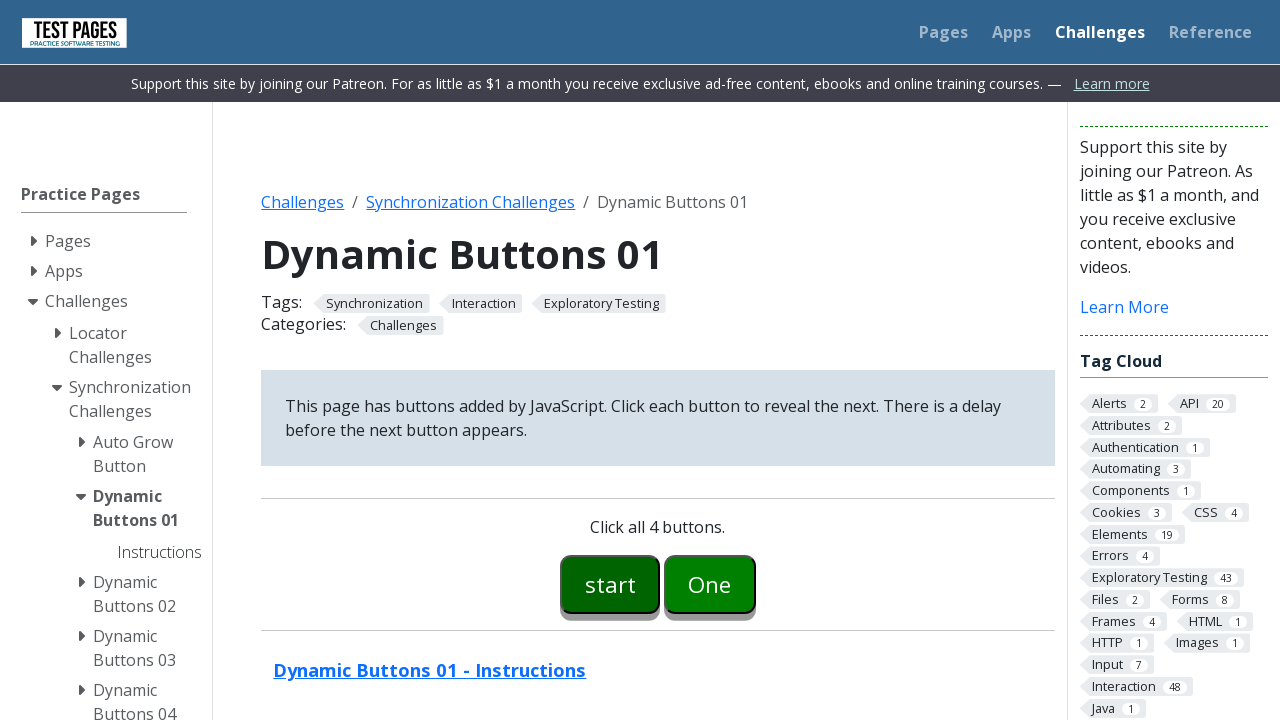

Clicked button one at (710, 584) on #button01
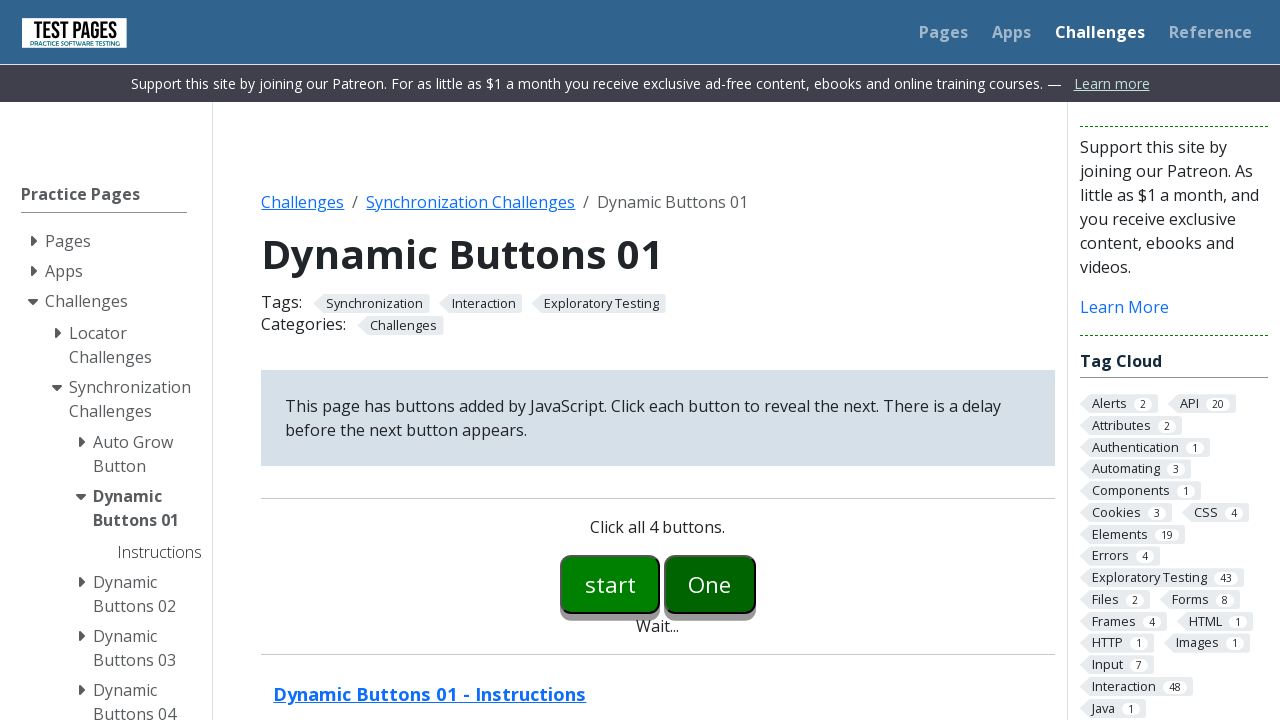

Clicked button two at (756, 584) on #button02
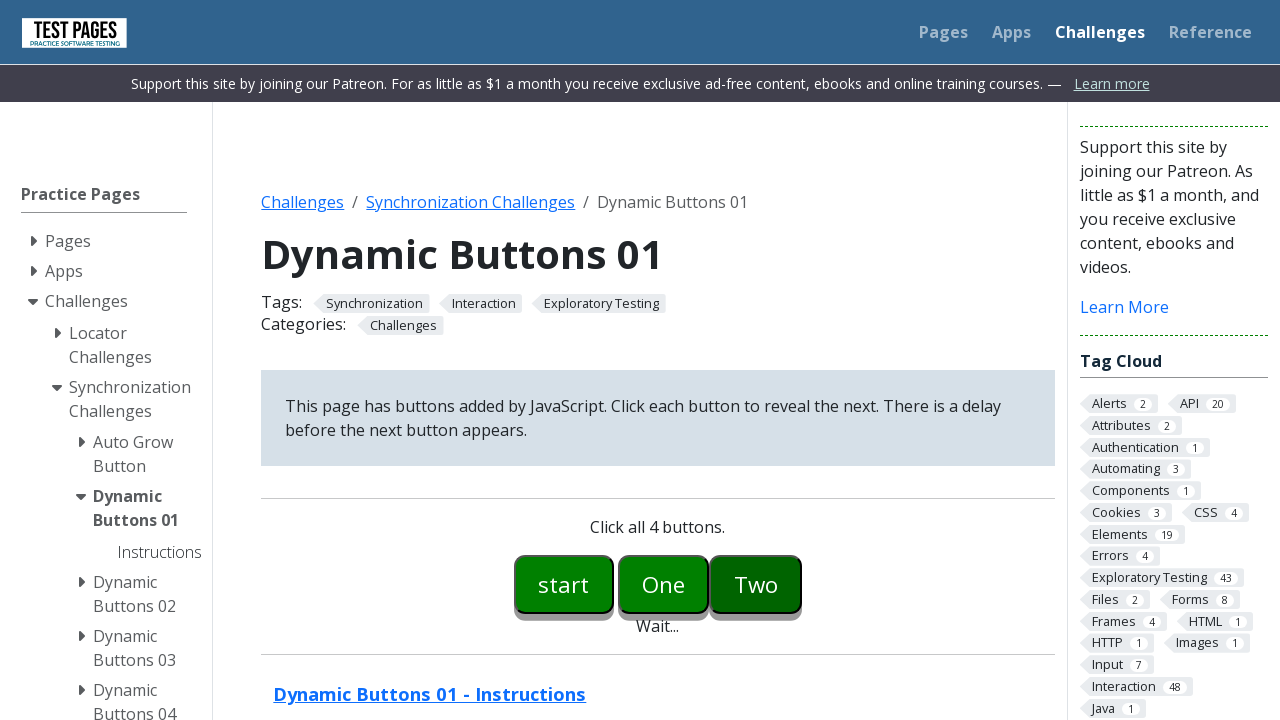

Clicked button three at (802, 584) on #button03
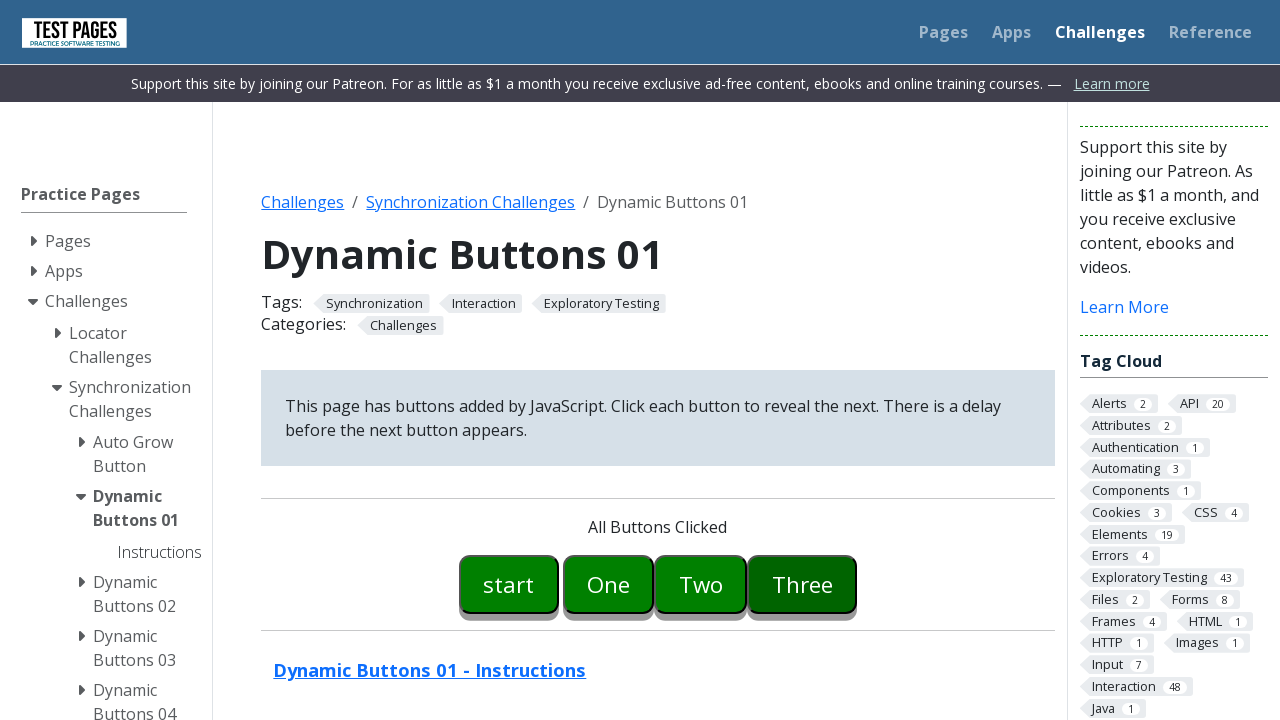

Located completion message element
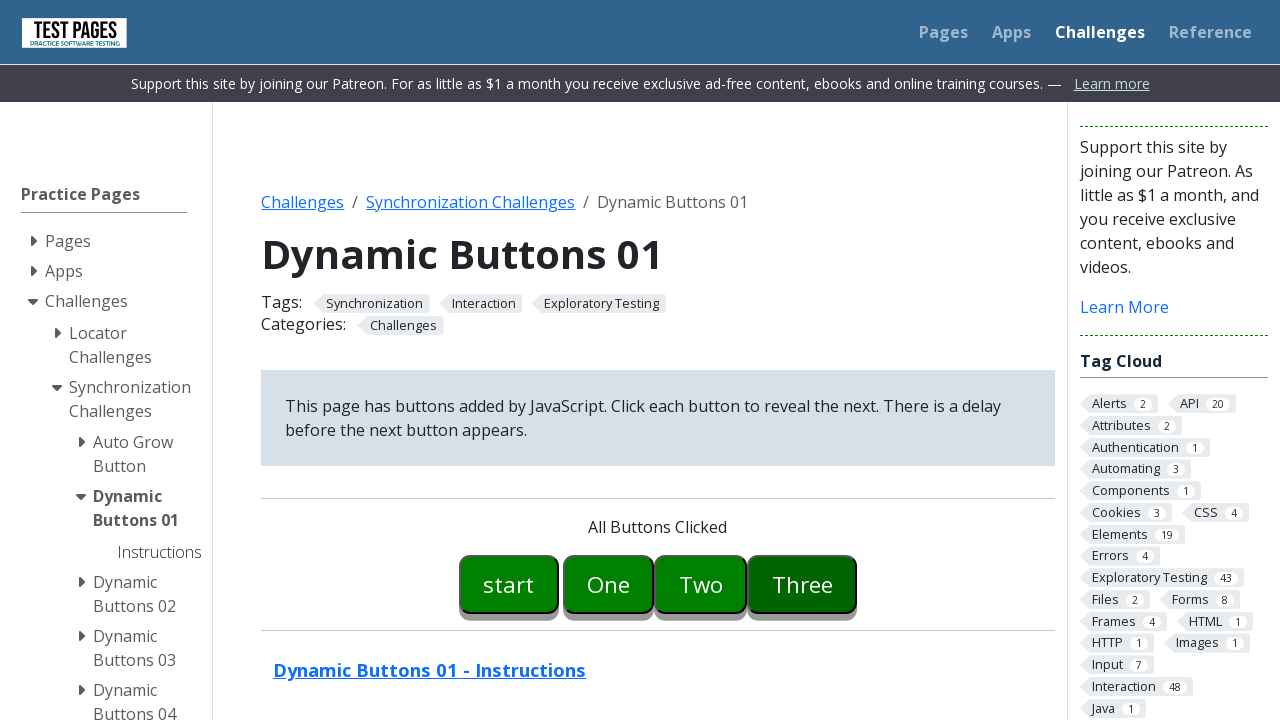

Verified completion message contains 'All Buttons Clicked'
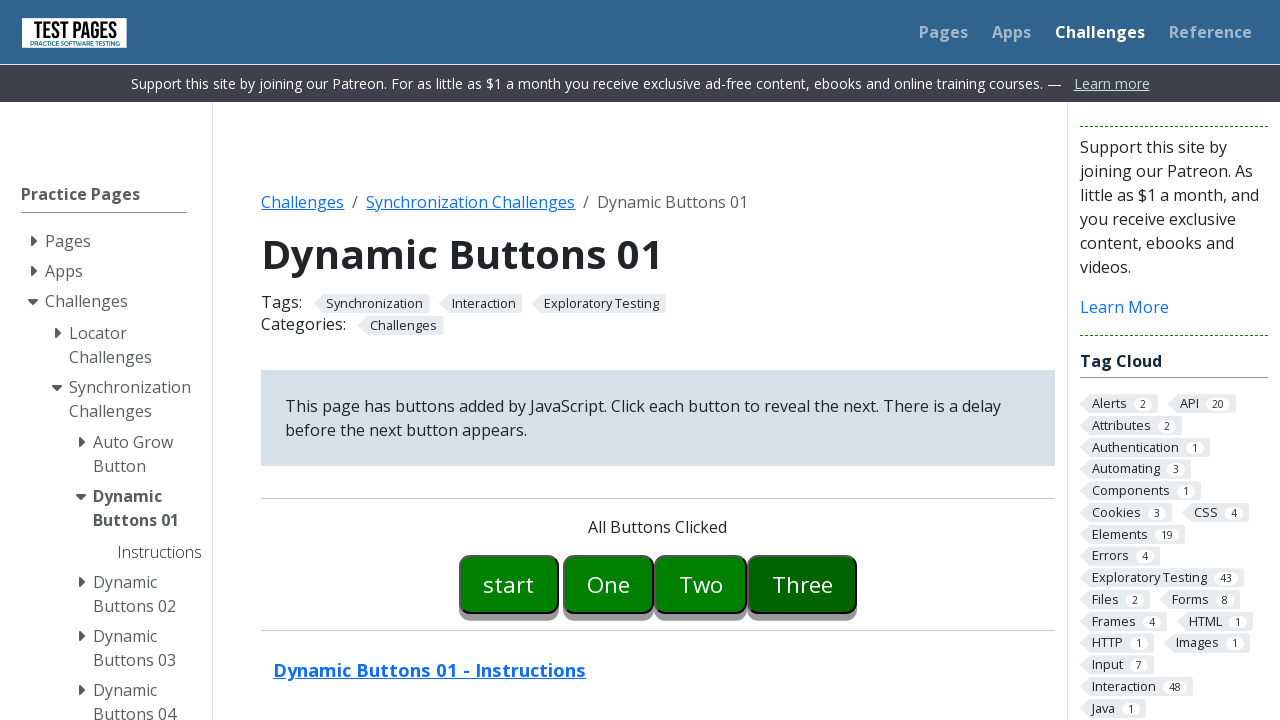

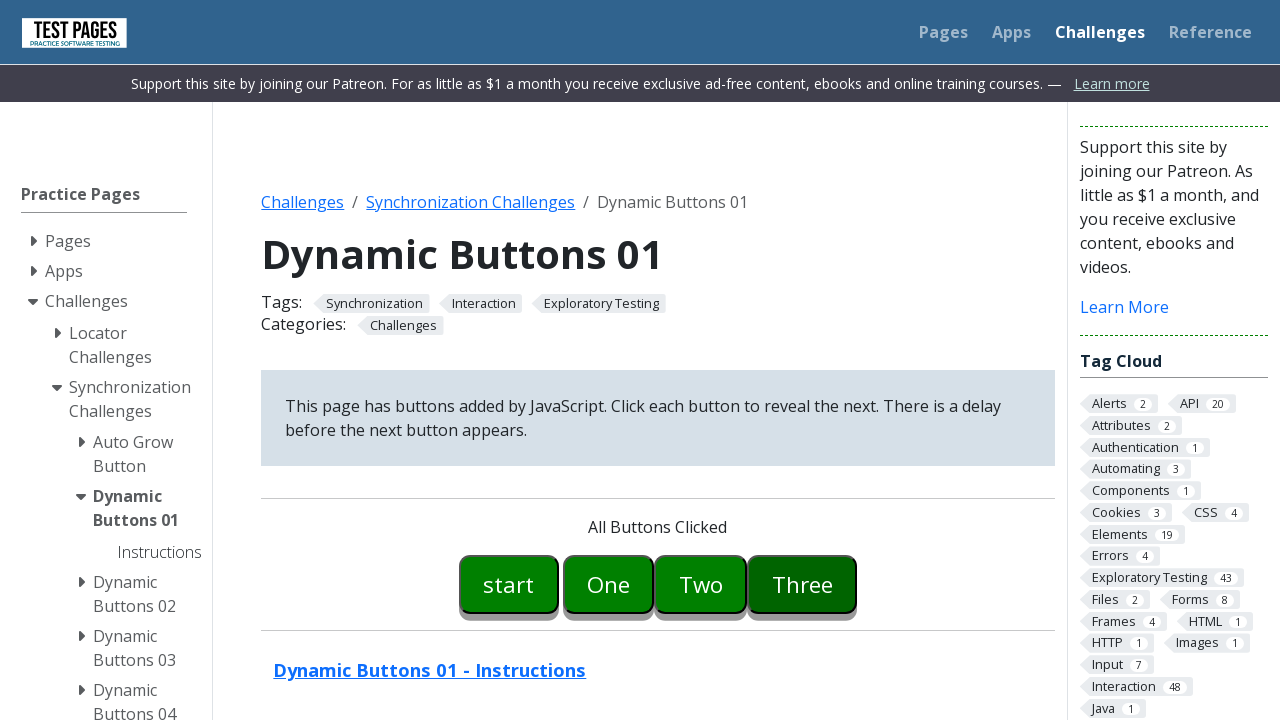